Verifies that the page title is not exactly "youTube" (with lowercase T)

Starting URL: https://www.youtube.com

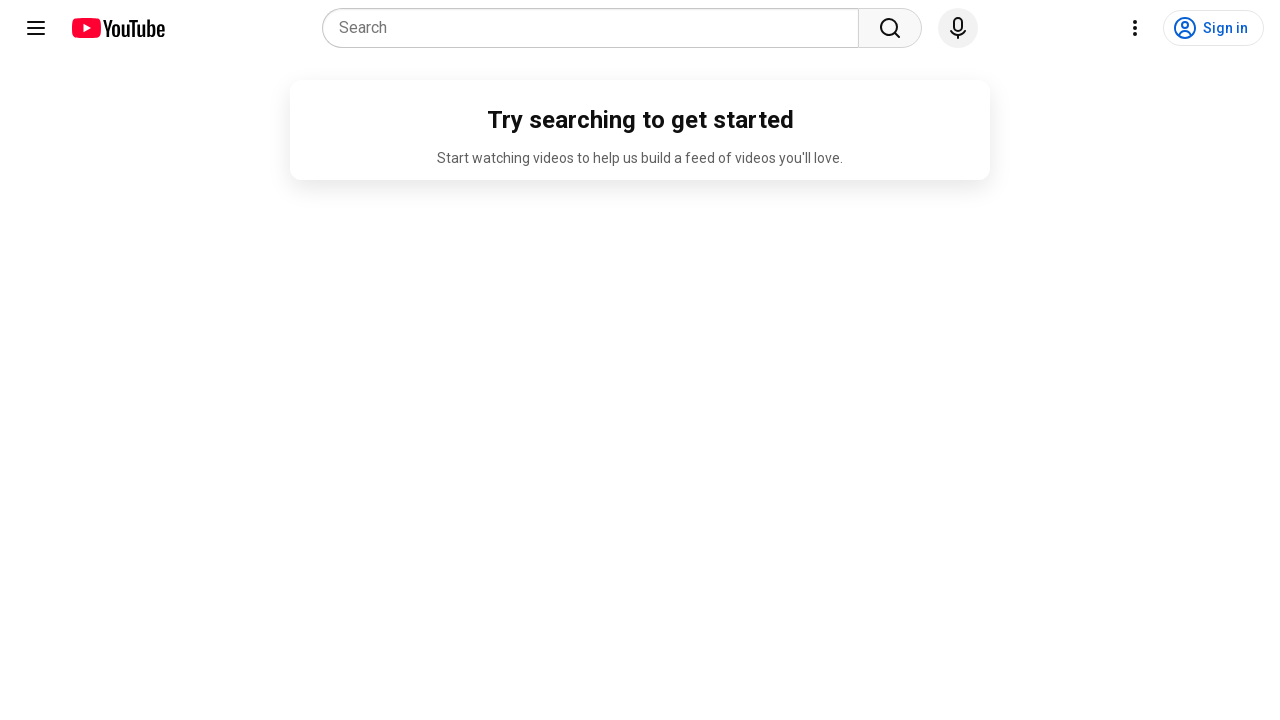

Navigated to https://www.youtube.com
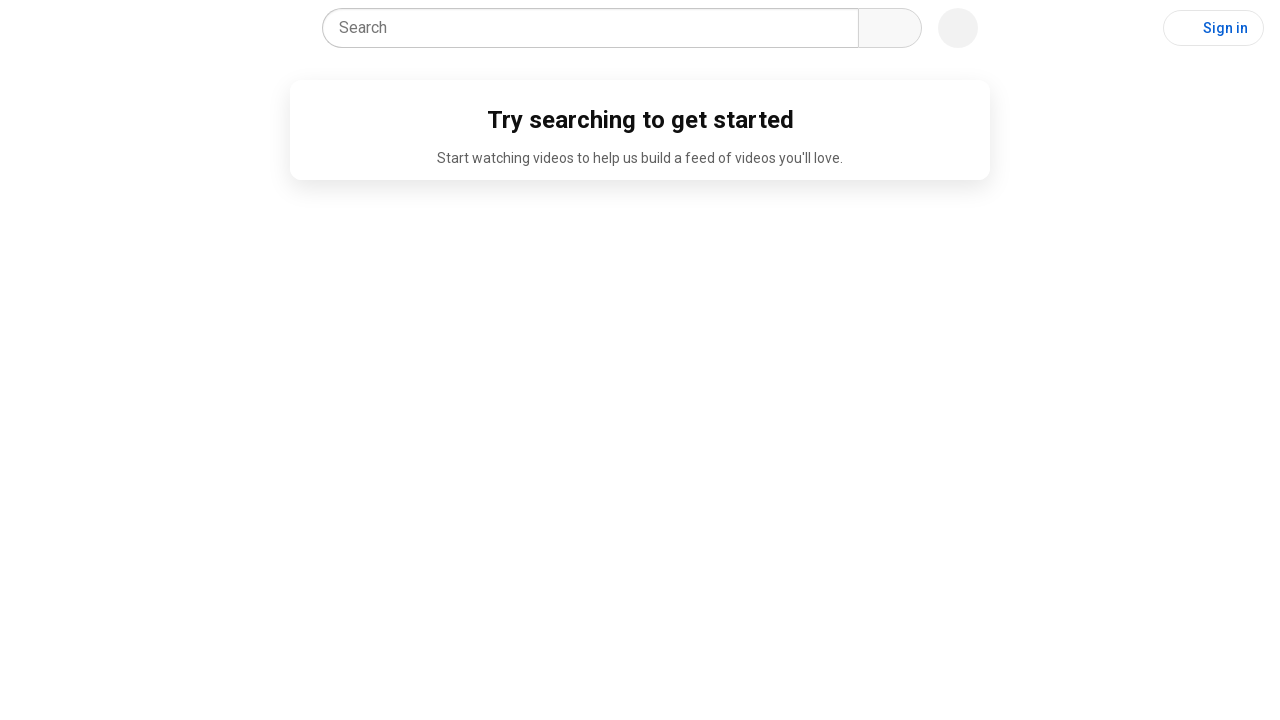

Retrieved page title
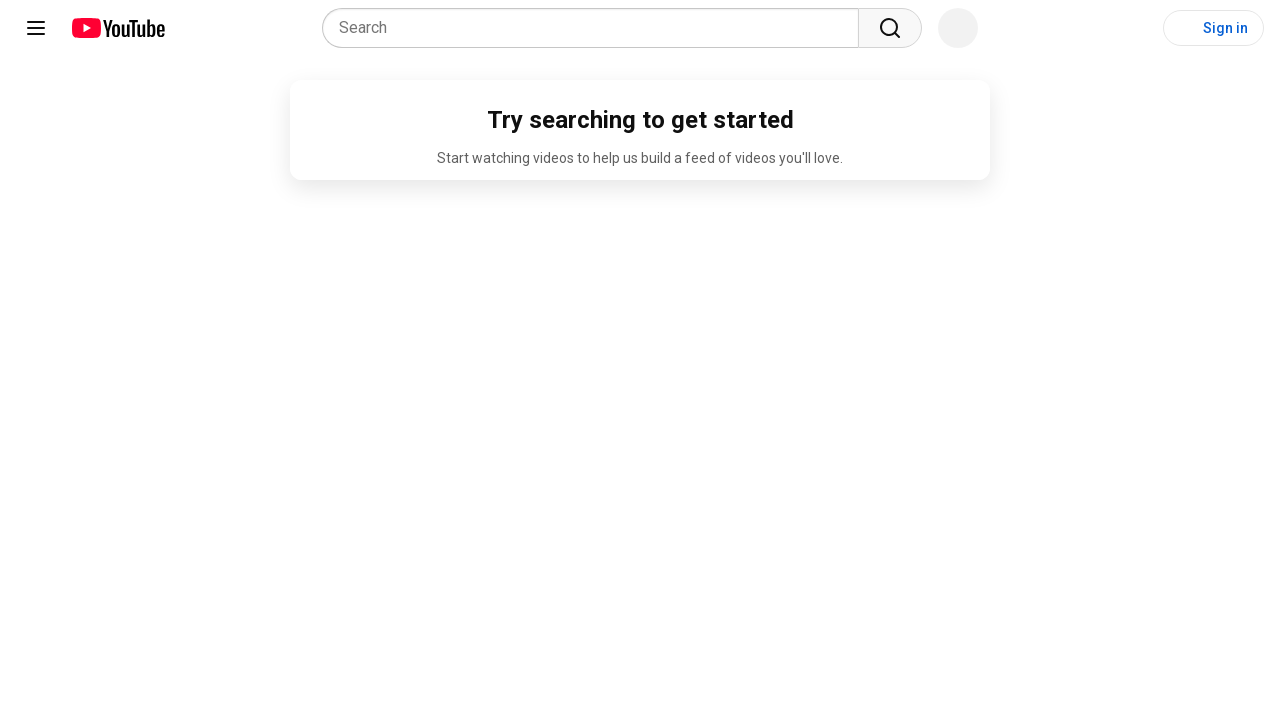

Verified page title is not exactly 'youTube' - assertion passed
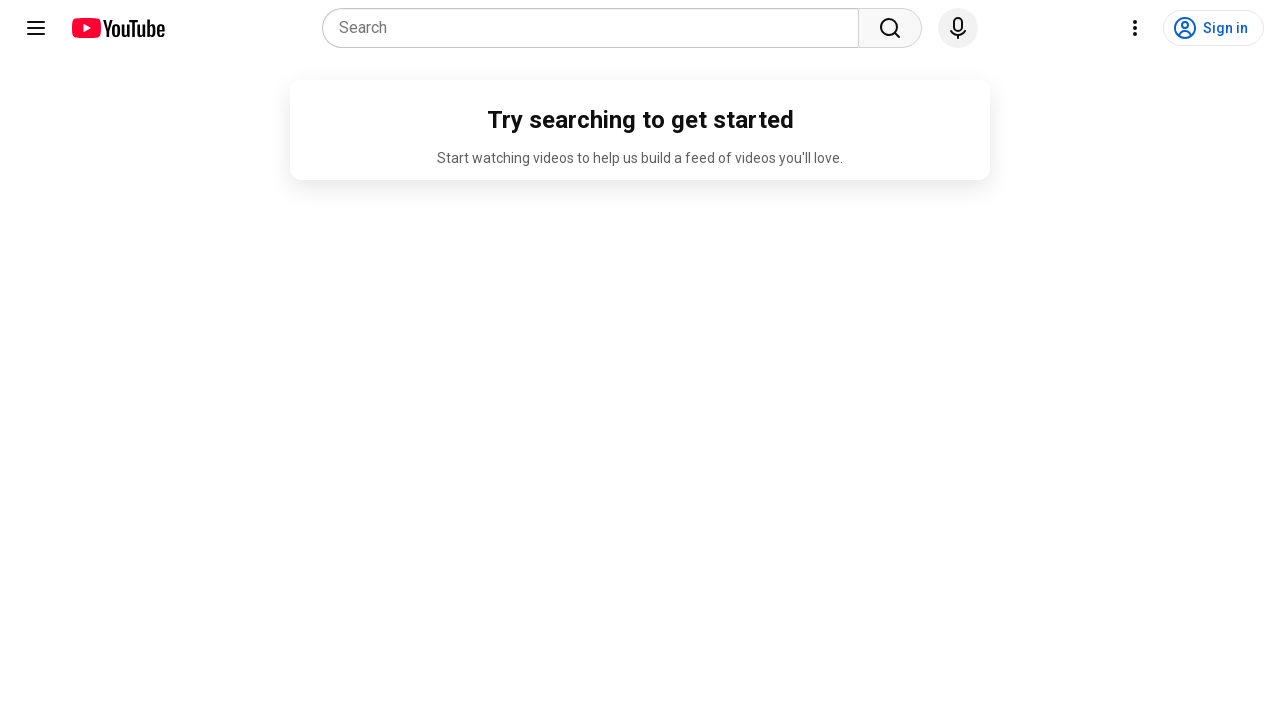

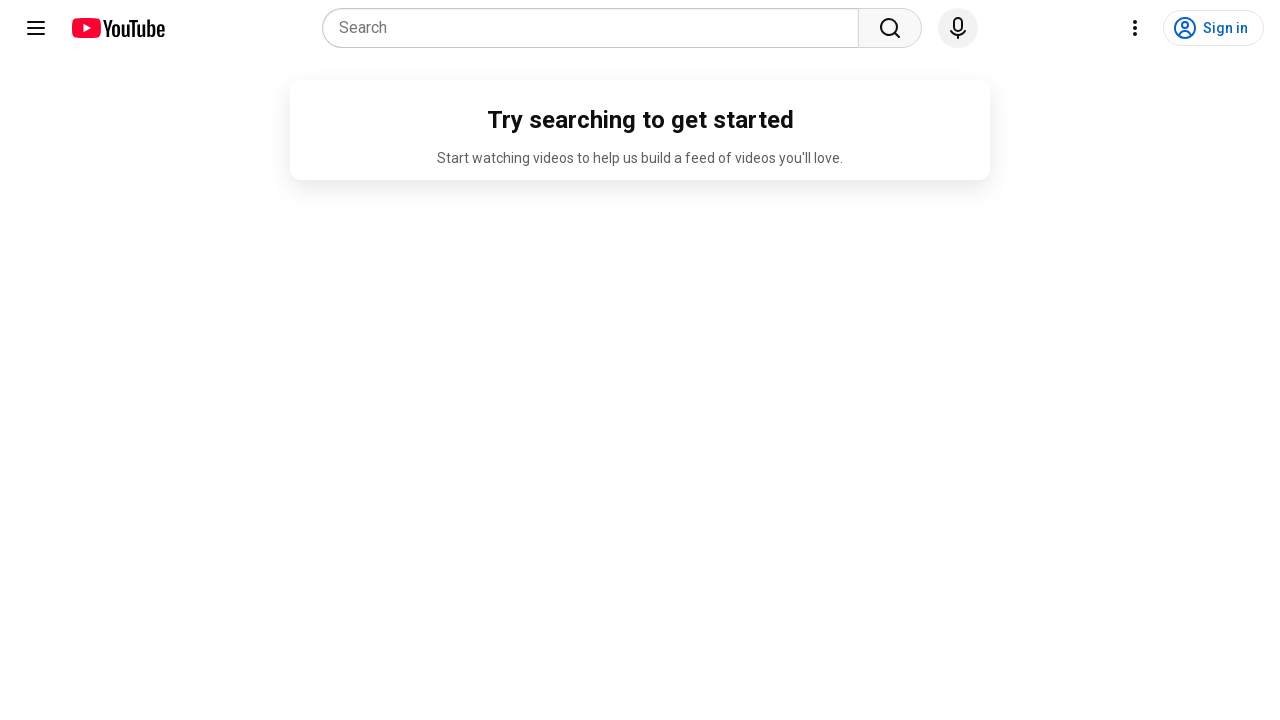